Launches a browser, maximizes the window, and navigates to YouTube homepage to verify basic browser navigation functionality.

Starting URL: https://www.youtube.com/

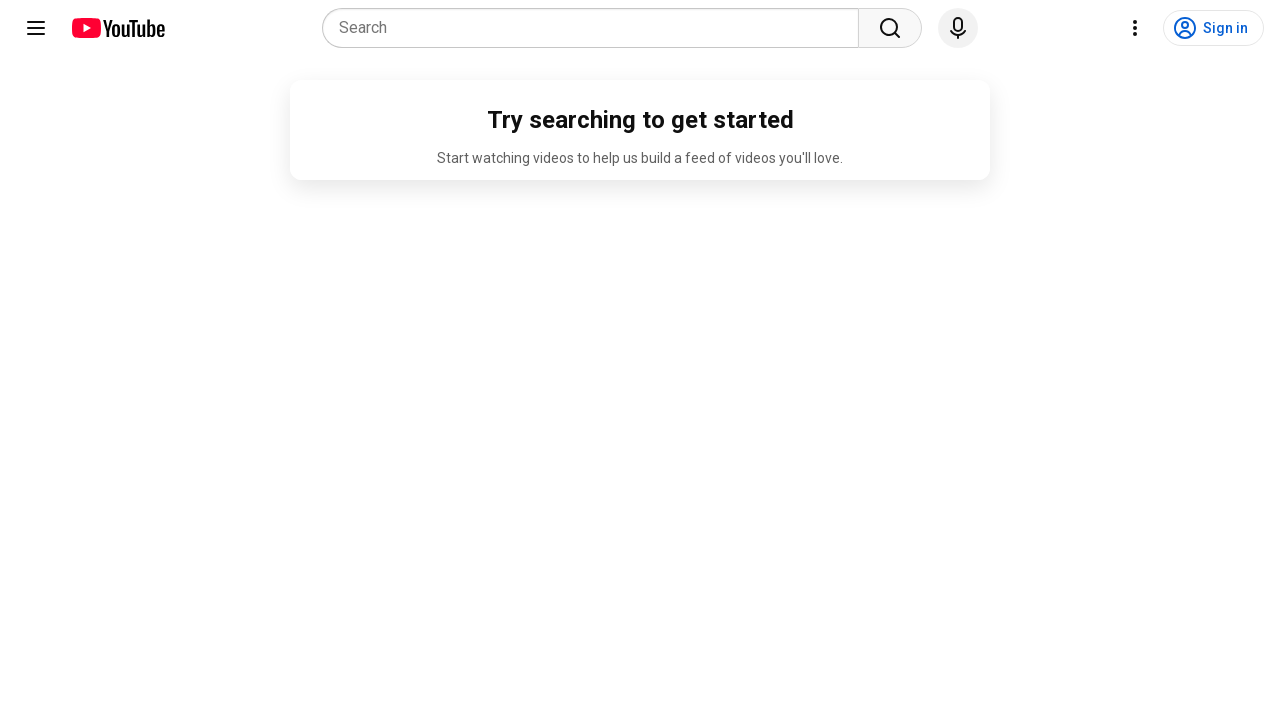

Set viewport size to 1920x1080
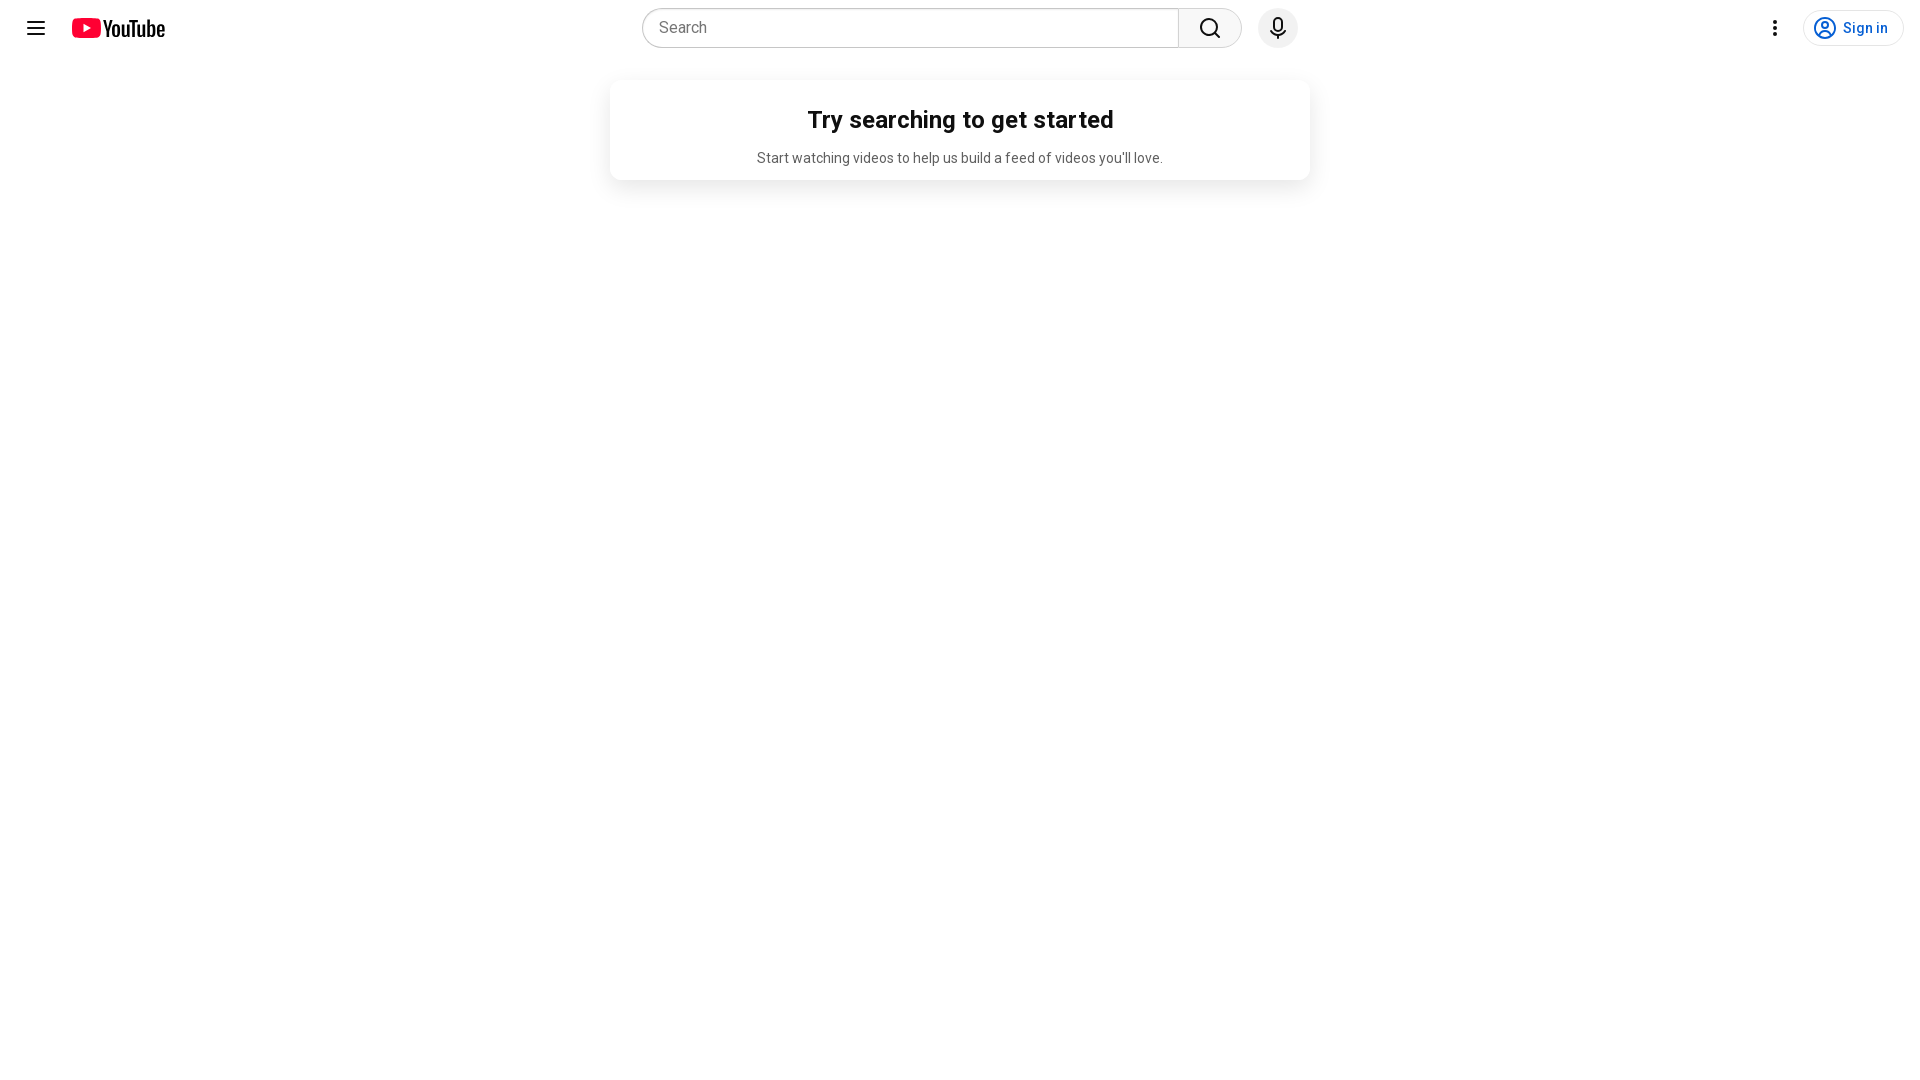

YouTube homepage loaded (domcontentloaded state)
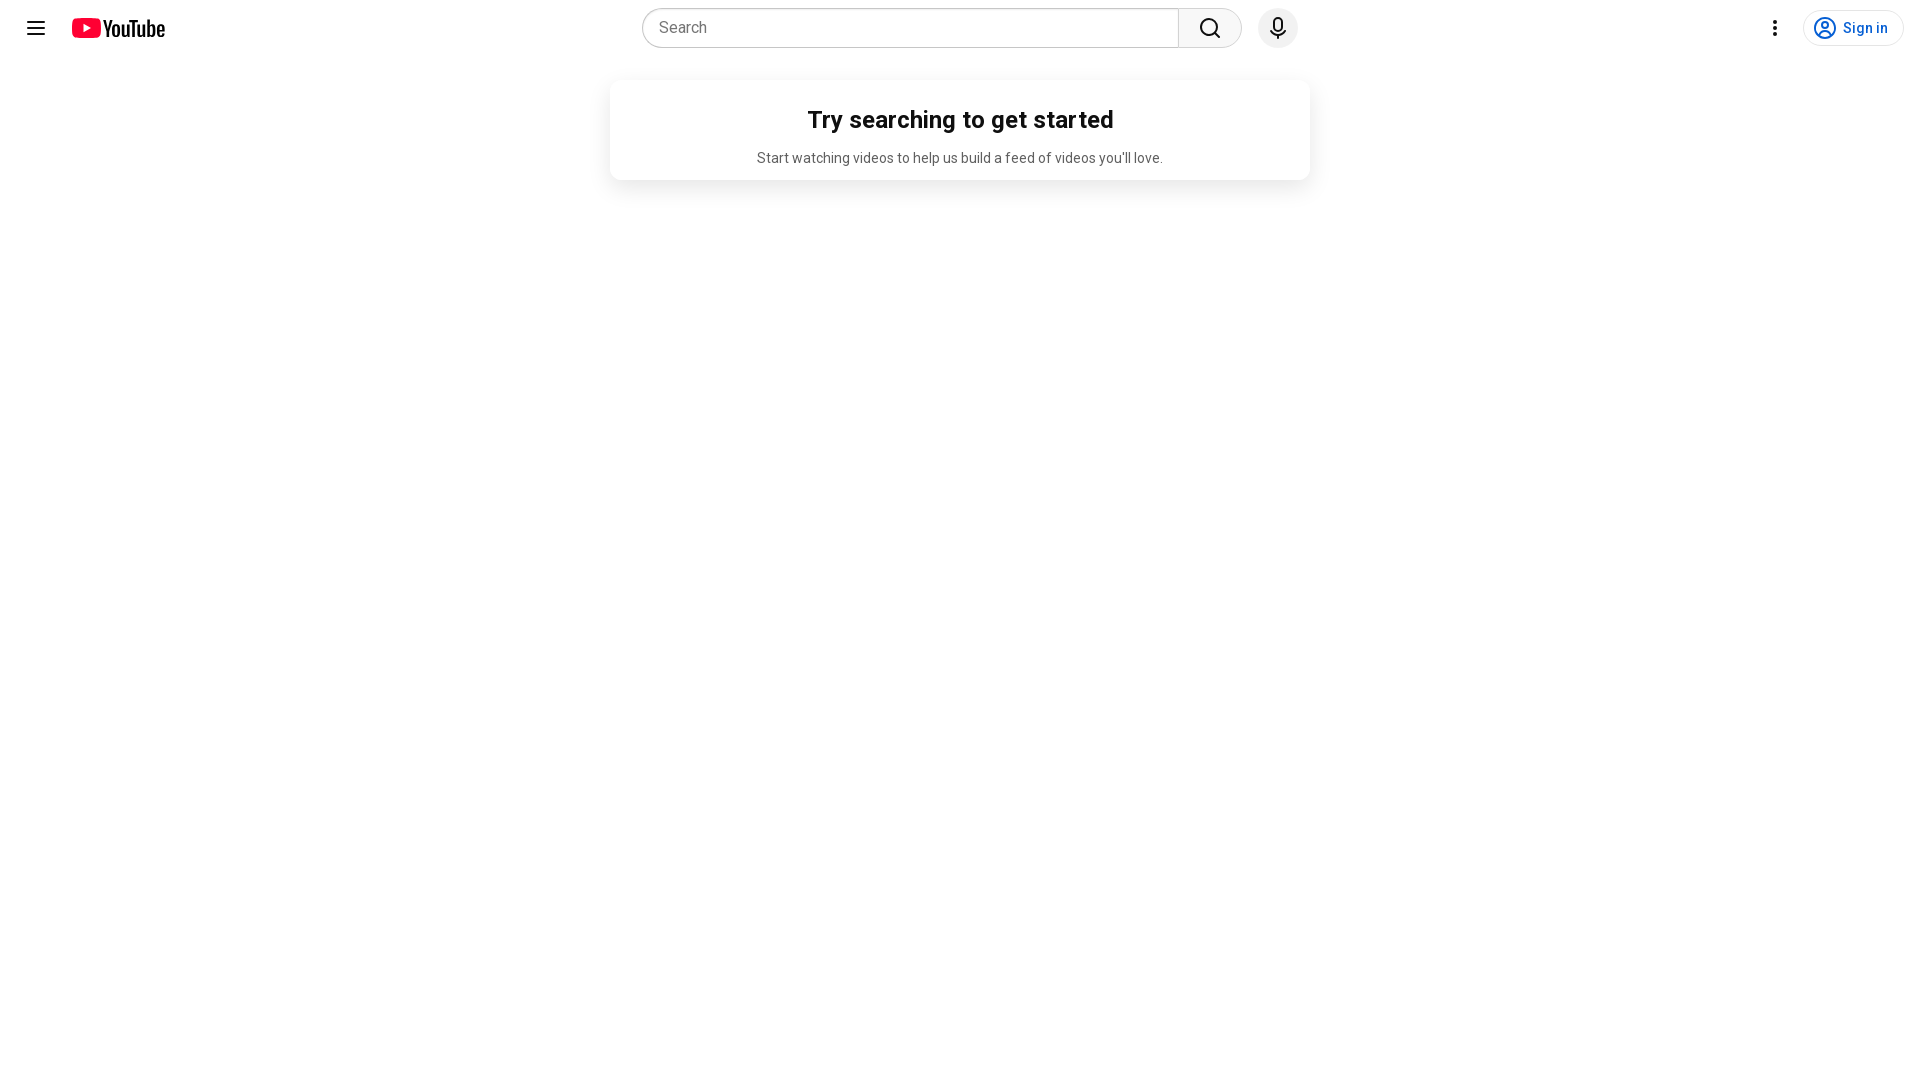

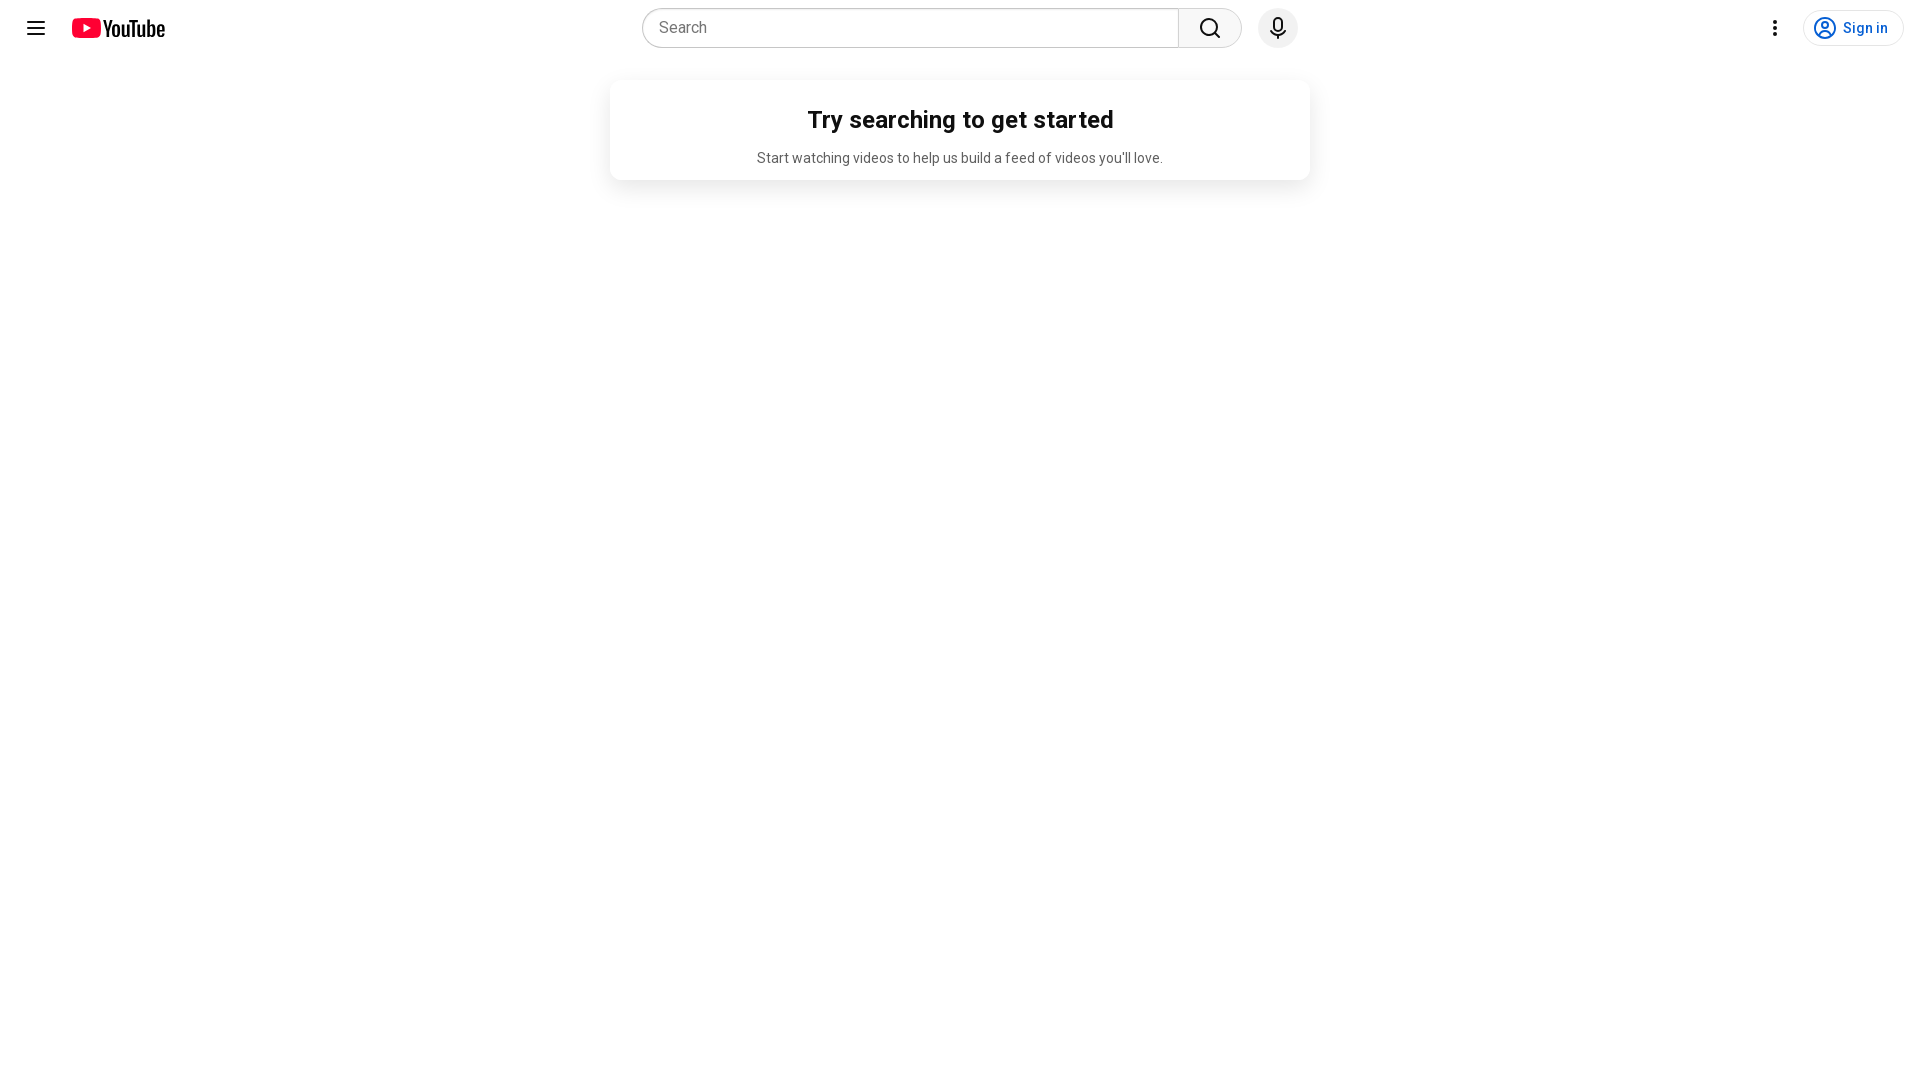